Tests a web form by entering text into a text box and clicking the submit button, then verifies the success message is displayed

Starting URL: https://www.selenium.dev/selenium/web/web-form.html

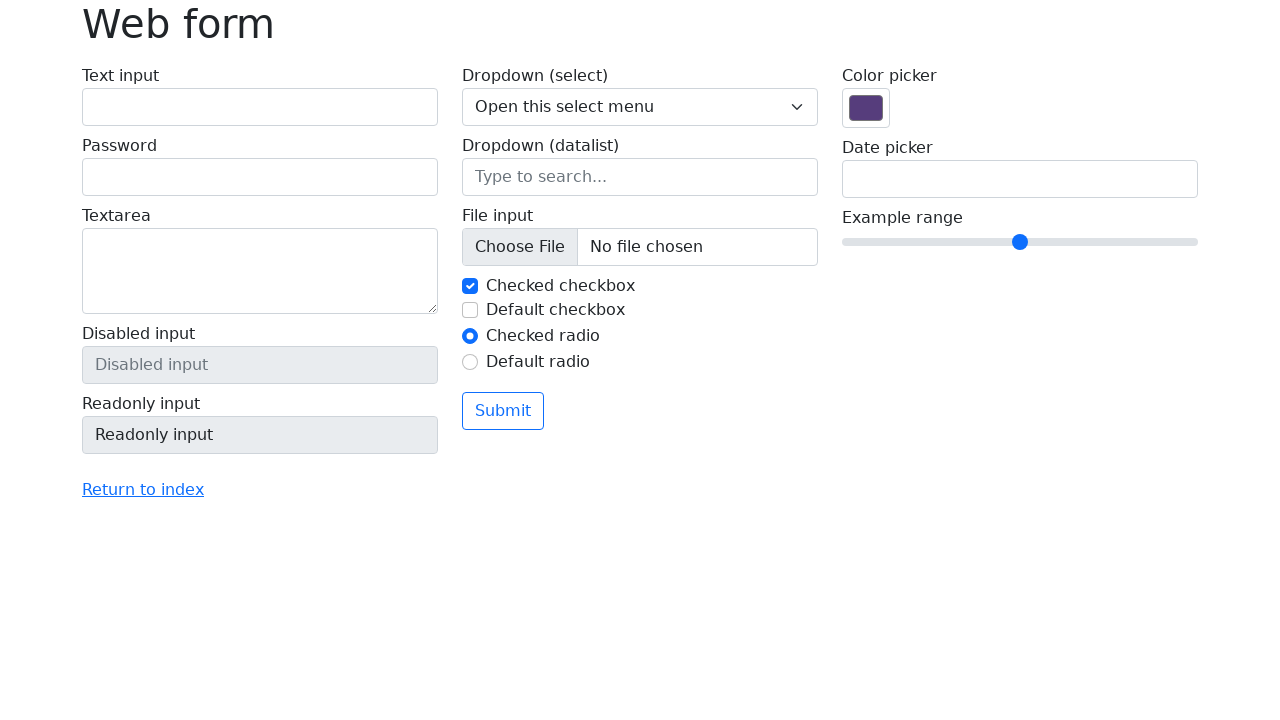

Verified page title is 'Web form'
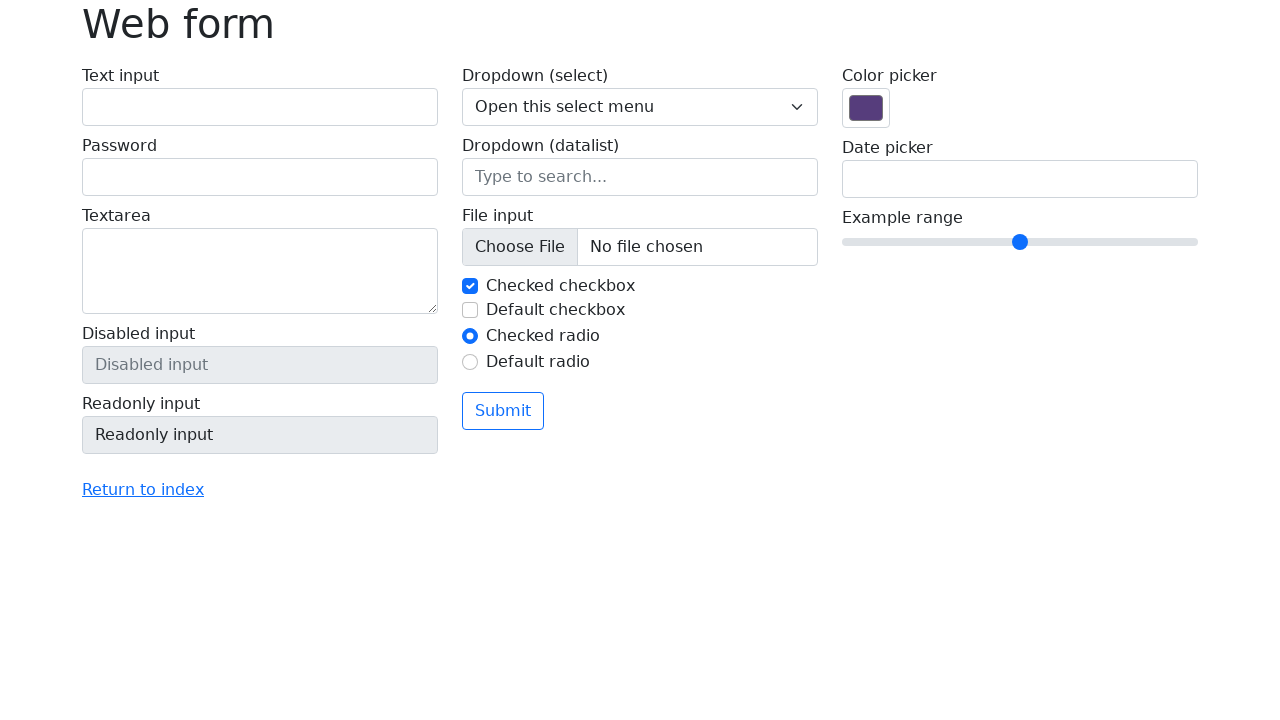

Filled text box with 'Selenium' on input[name='my-text']
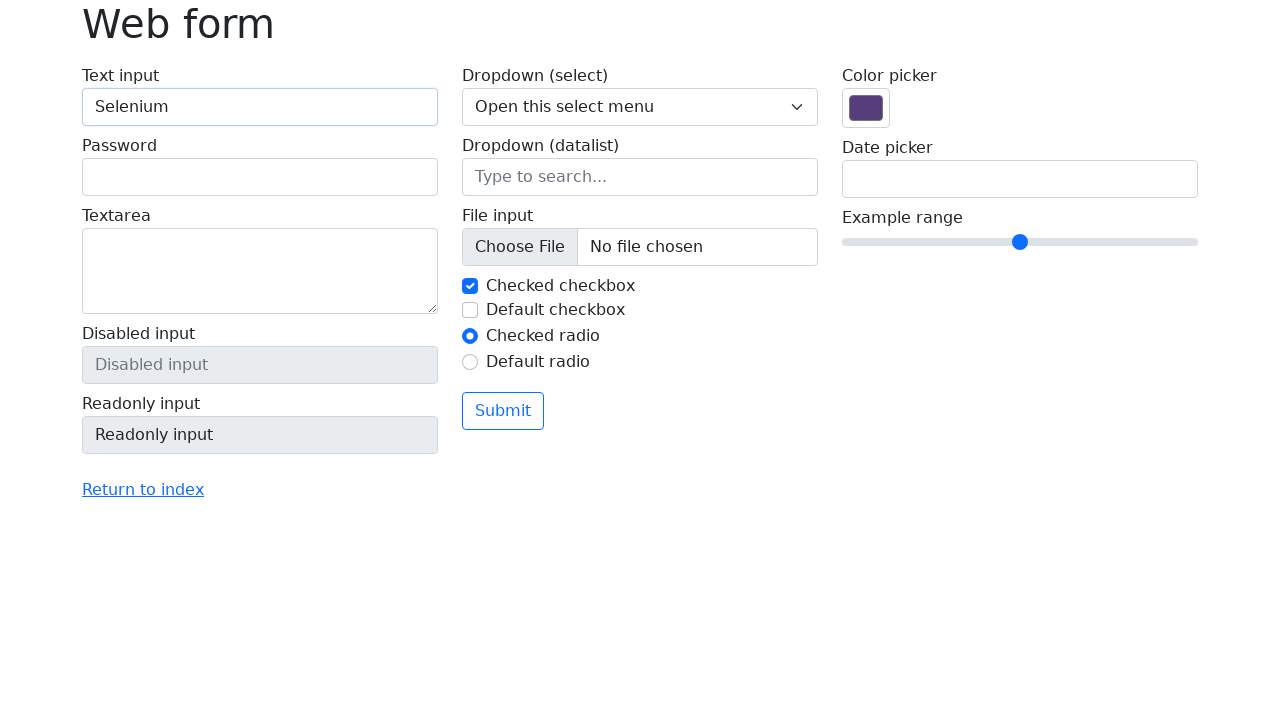

Clicked the submit button at (503, 411) on button
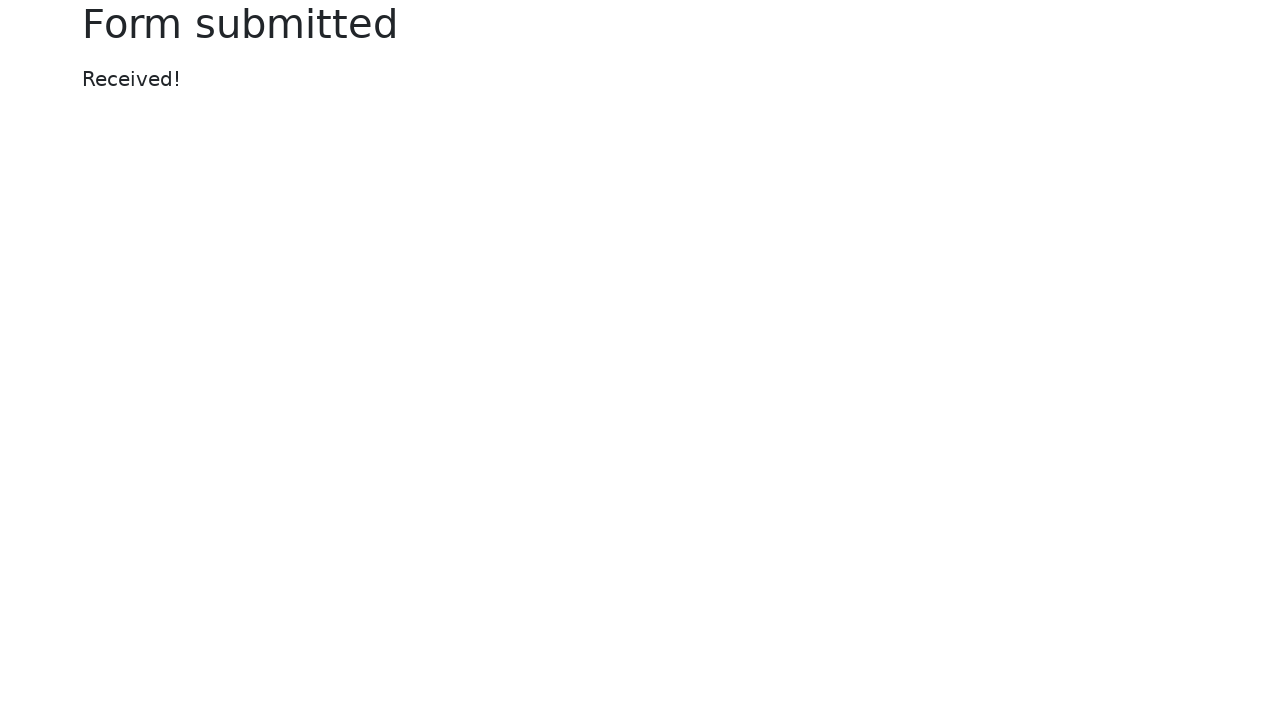

Success message element is visible
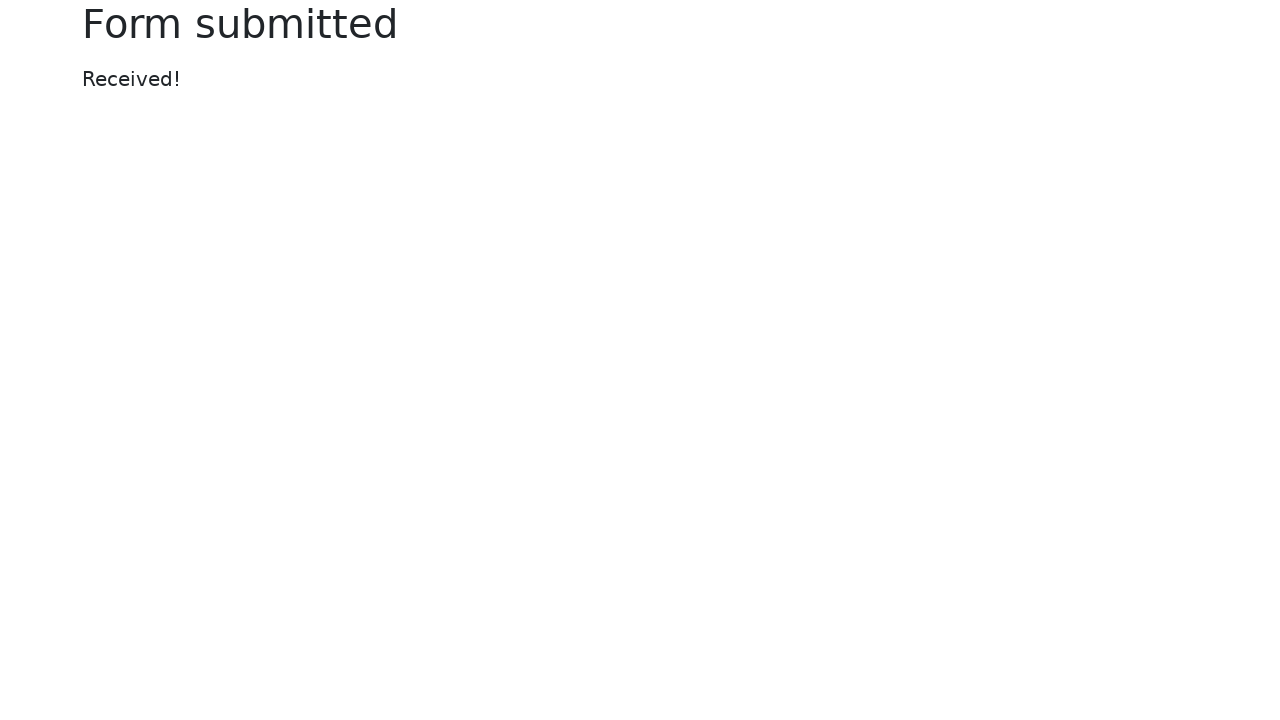

Verified success message displays 'Received!'
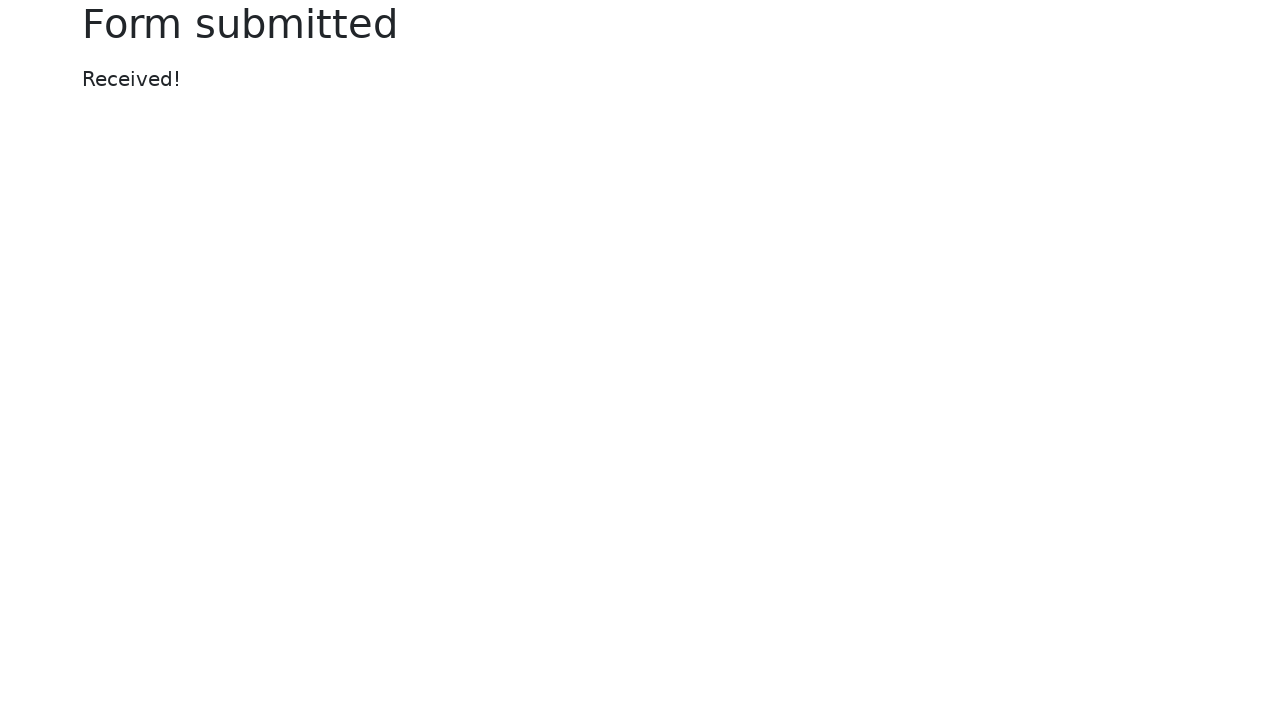

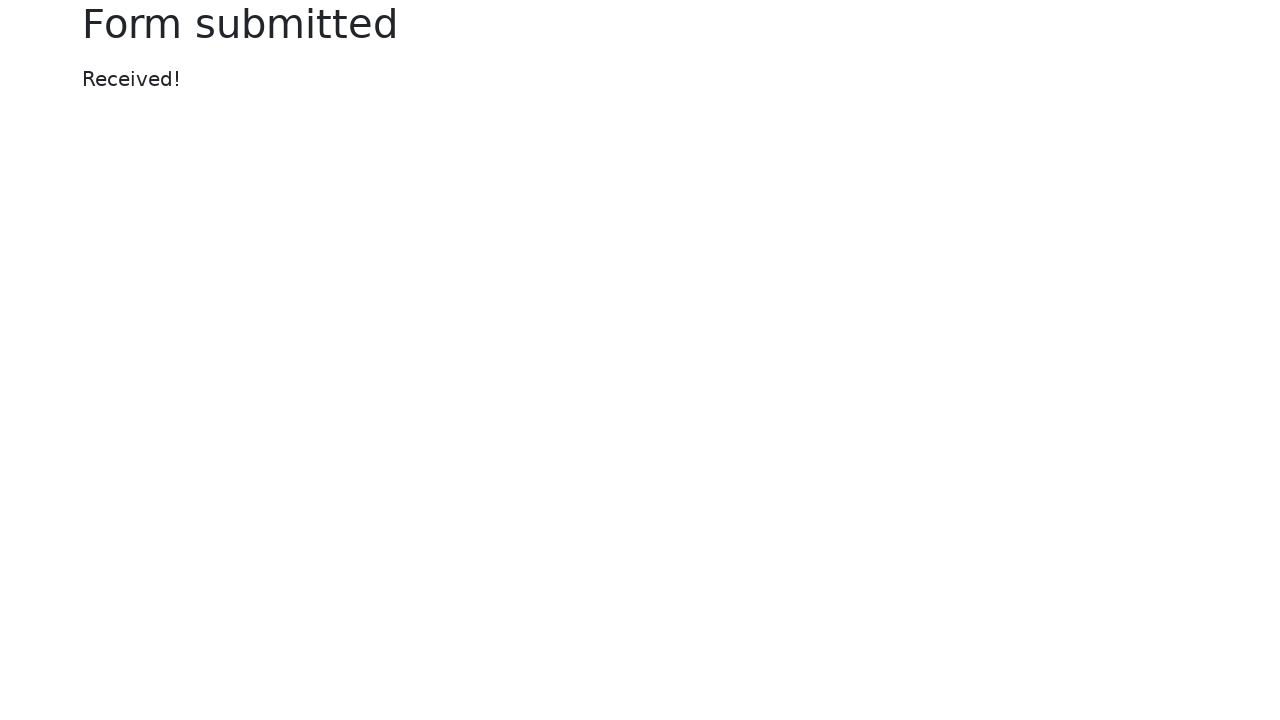